Tests dropdown selection functionality by navigating to a dropdown test page and selecting an option from a dropdown menu by its value.

Starting URL: https://automationtesting.co.uk/dropdown.html

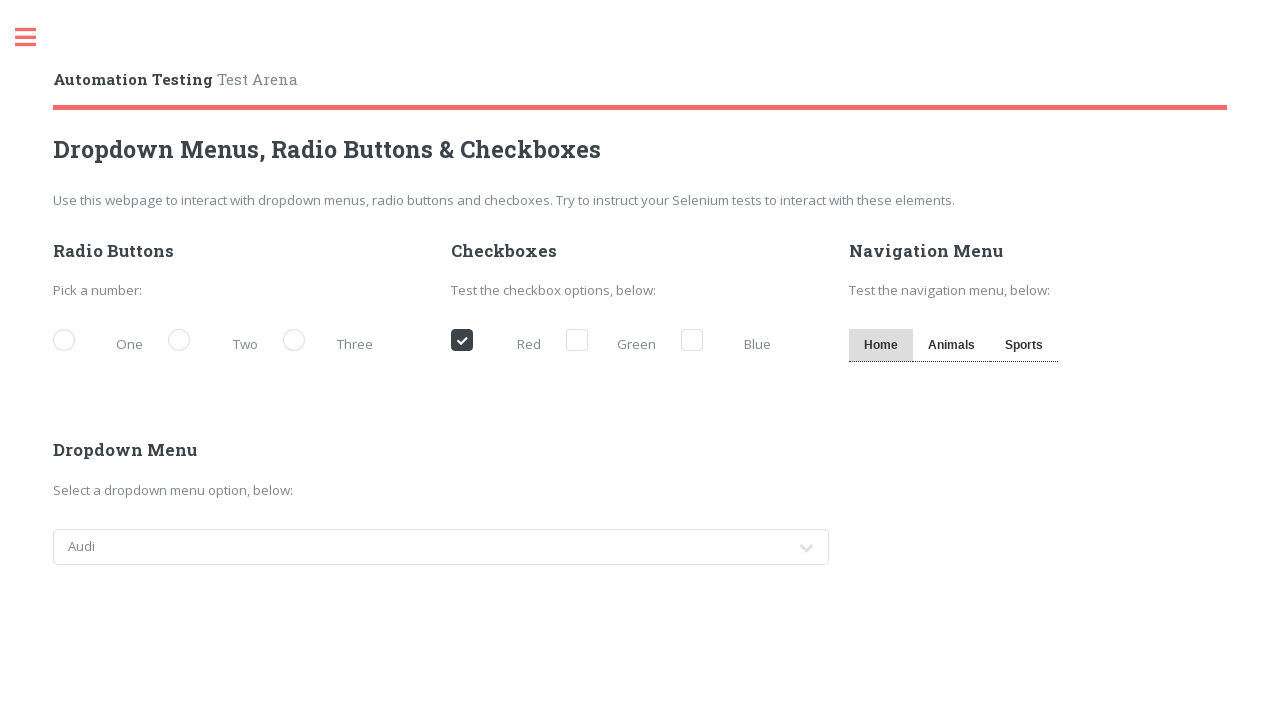

Navigated to dropdown test page
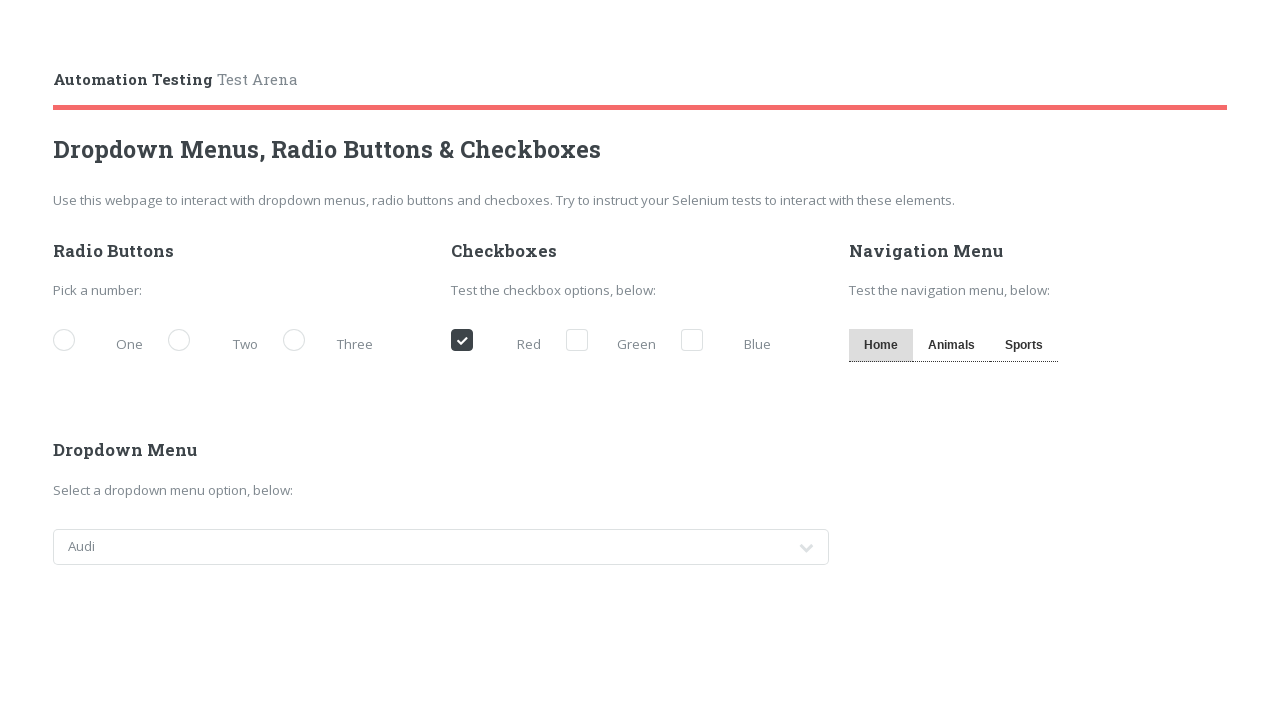

Selected 'jeep' option from the cars dropdown on #cars
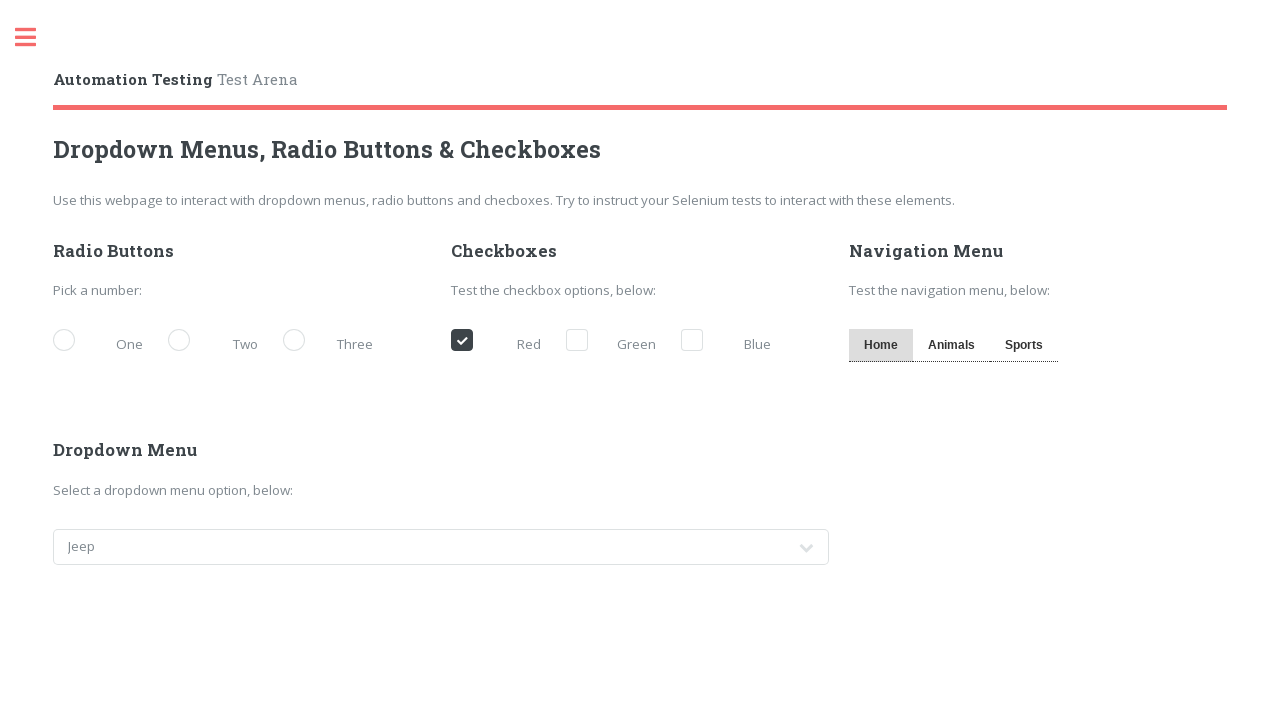

Waited 1 second to observe the dropdown selection
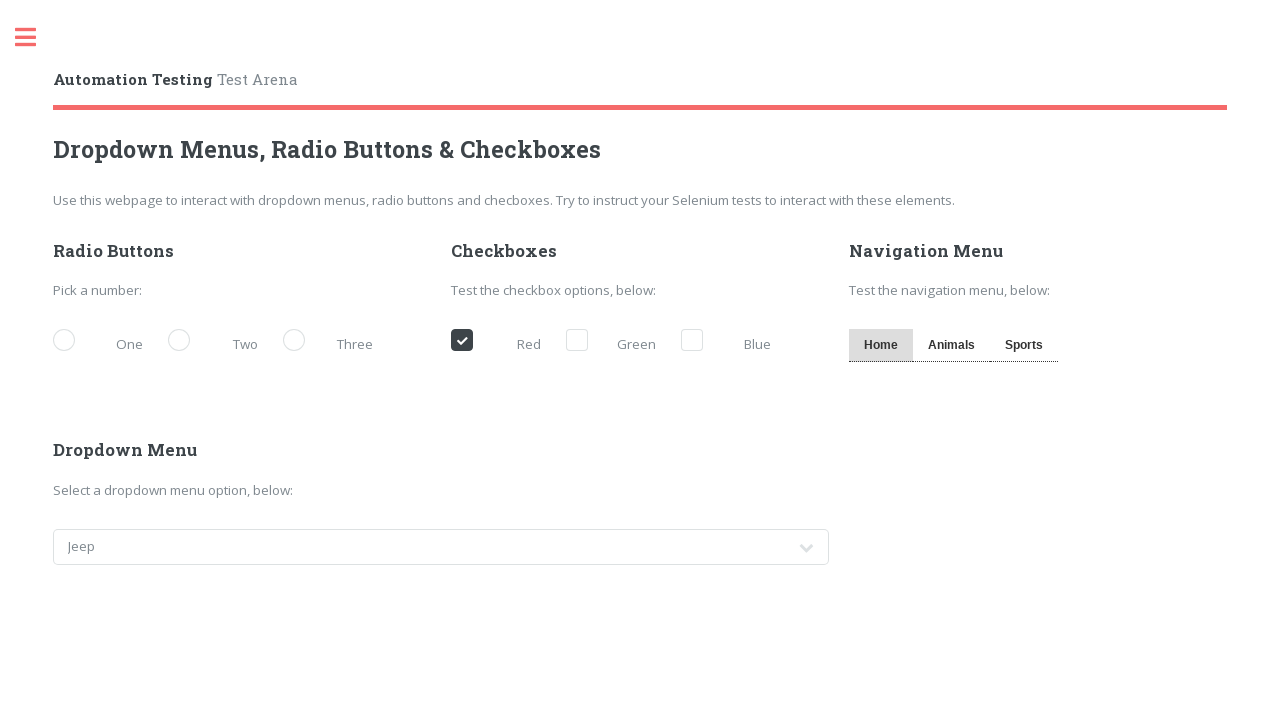

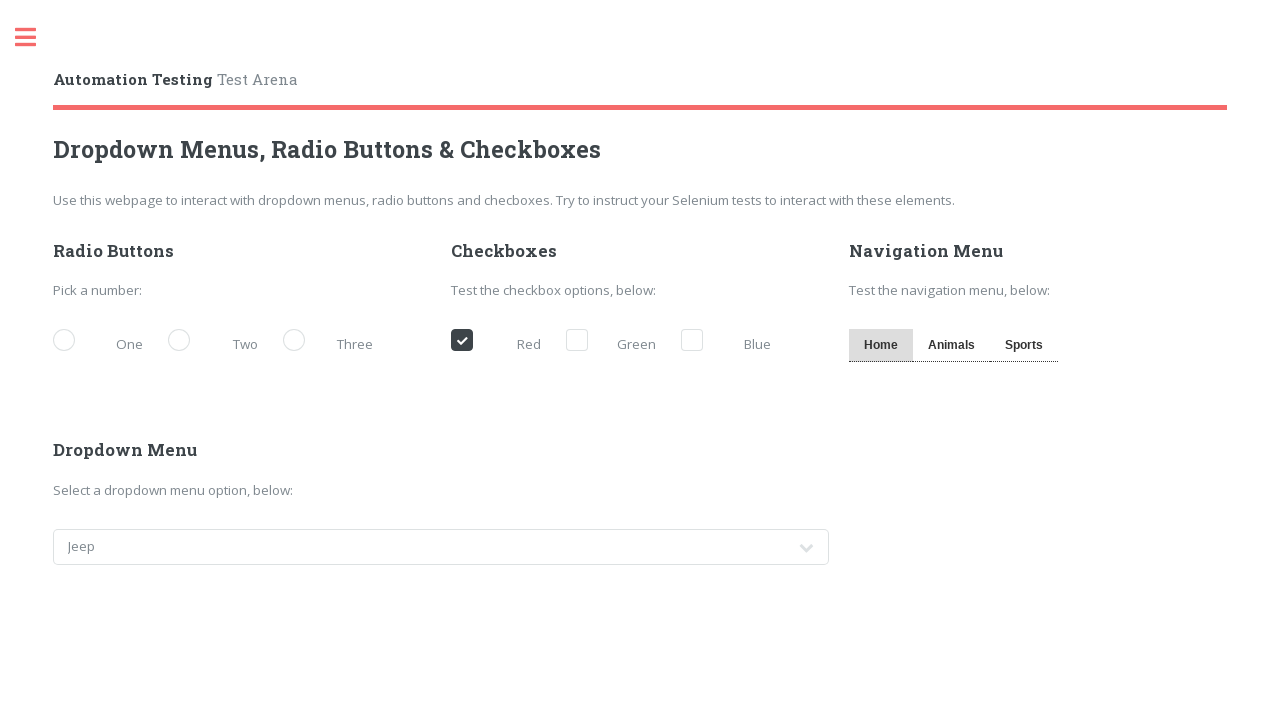